Tests radio button and checkbox selection on a practice form by selecting the Ruby programming language radio button and the code checkbox

Starting URL: http://seleniumpractise.blogspot.com/2016/08/how-to-automate-radio-button-in.html

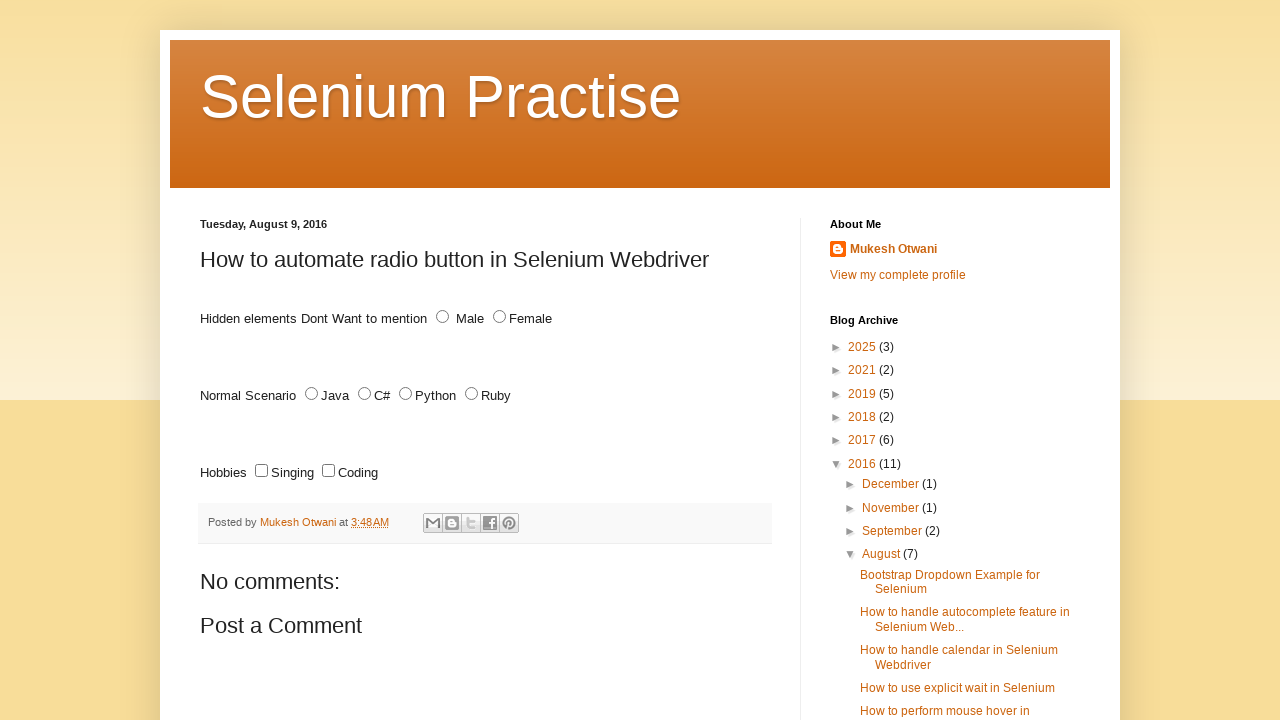

Located all radio buttons with name='lang'
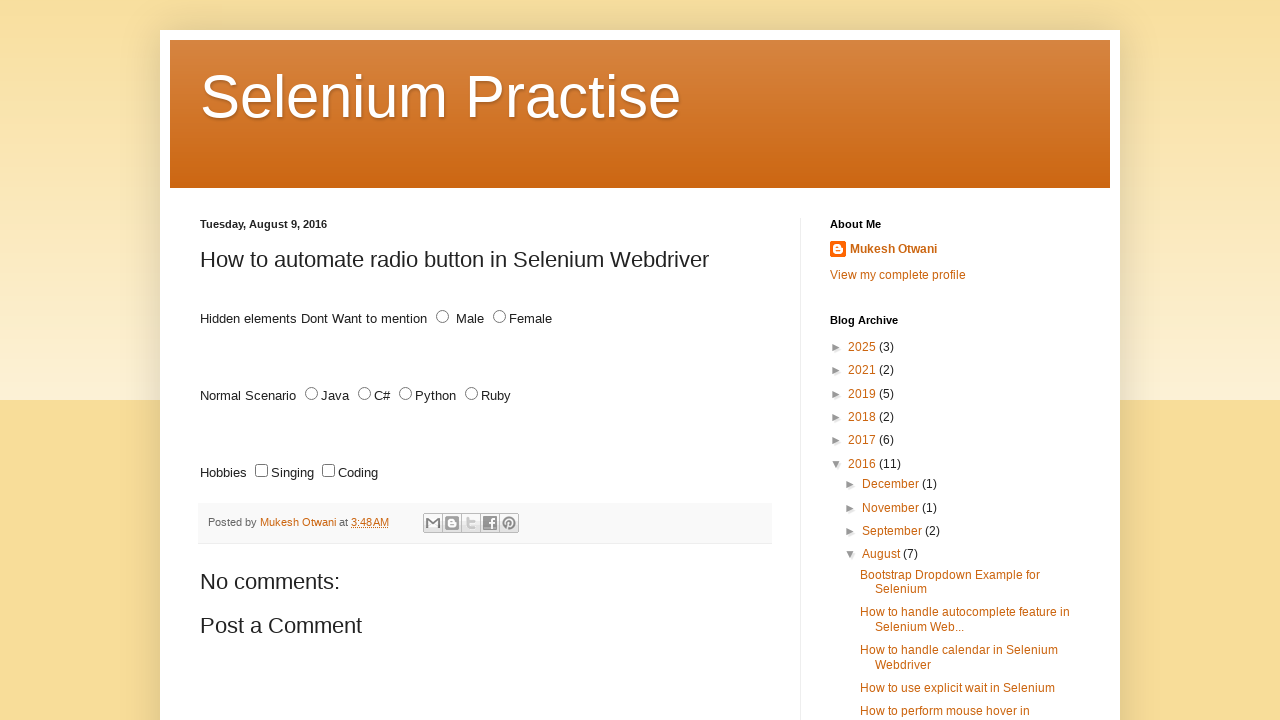

Selected Ruby programming language radio button at (472, 394) on xpath=//input[@name='lang' and @type='radio'] >> nth=3
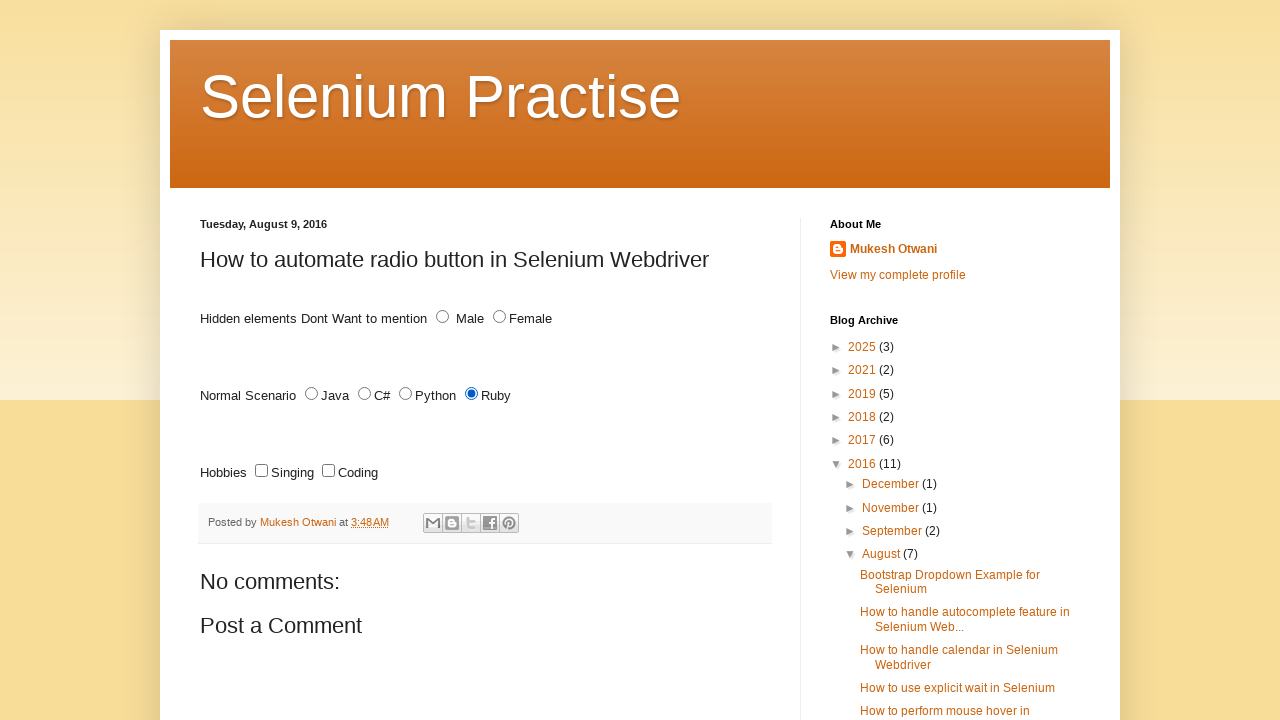

Located all checkboxes on the form
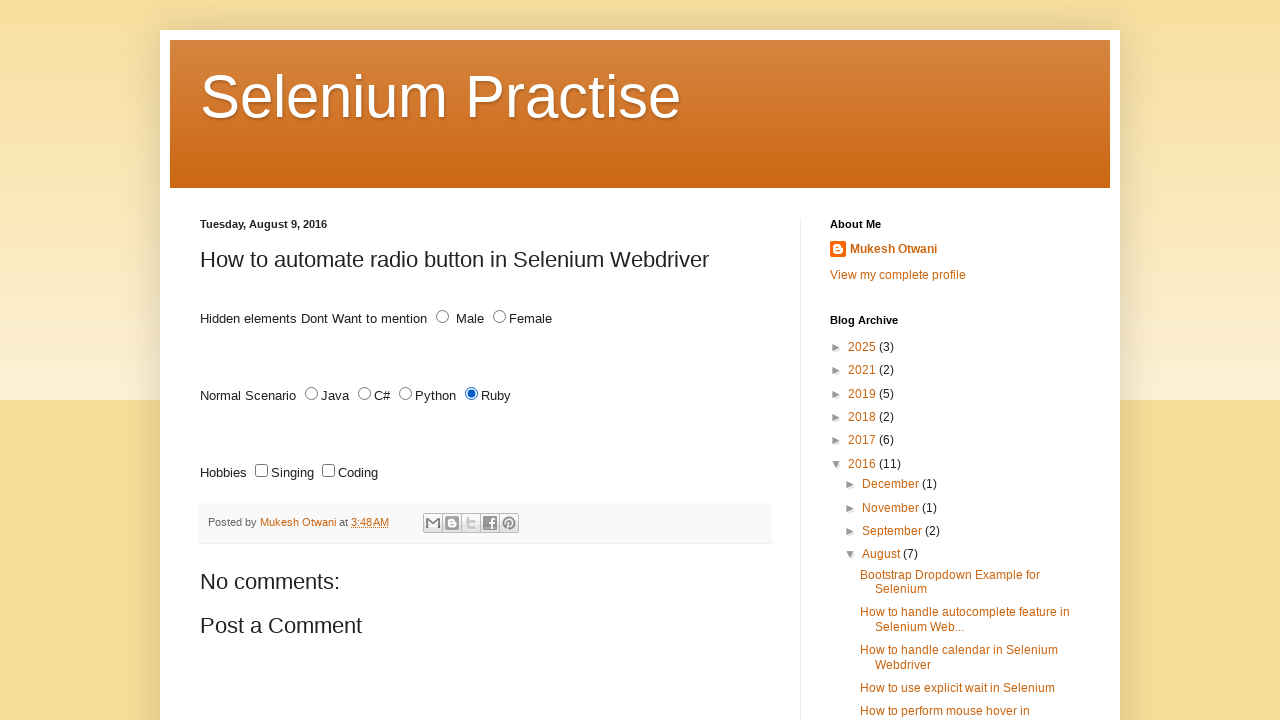

Selected code checkbox at (328, 471) on xpath=//input[@type='checkbox'] >> nth=1
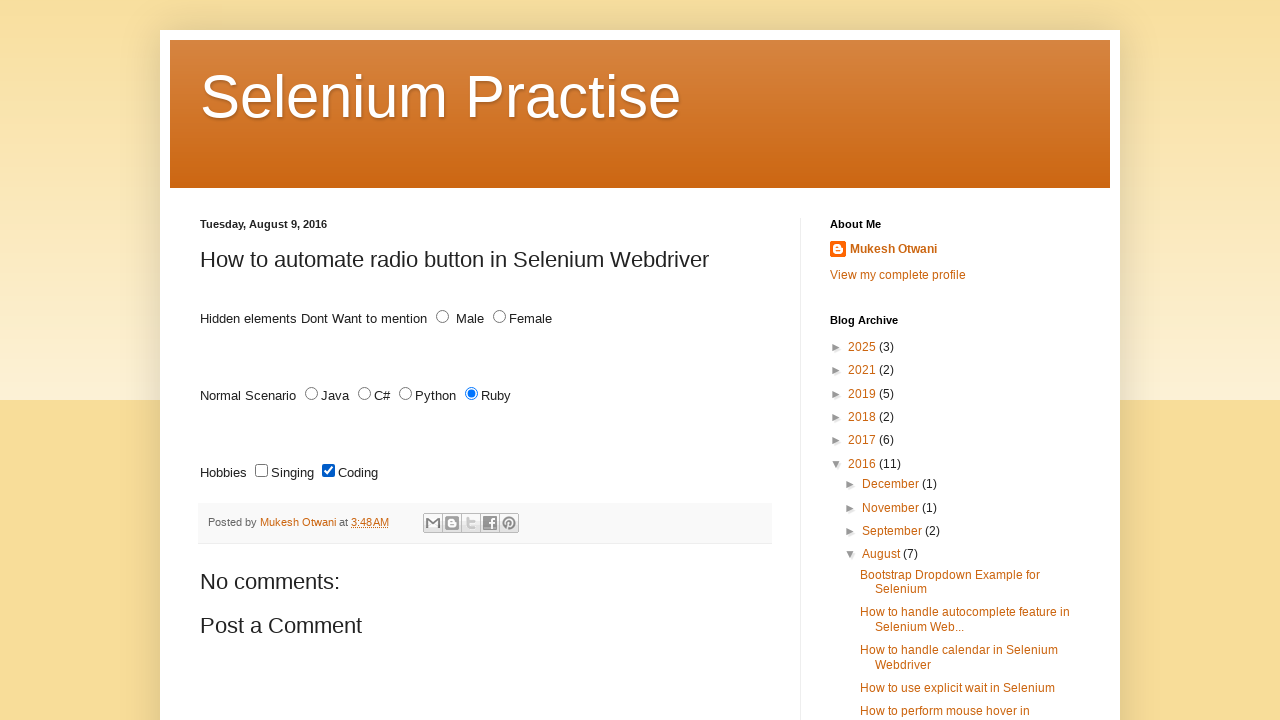

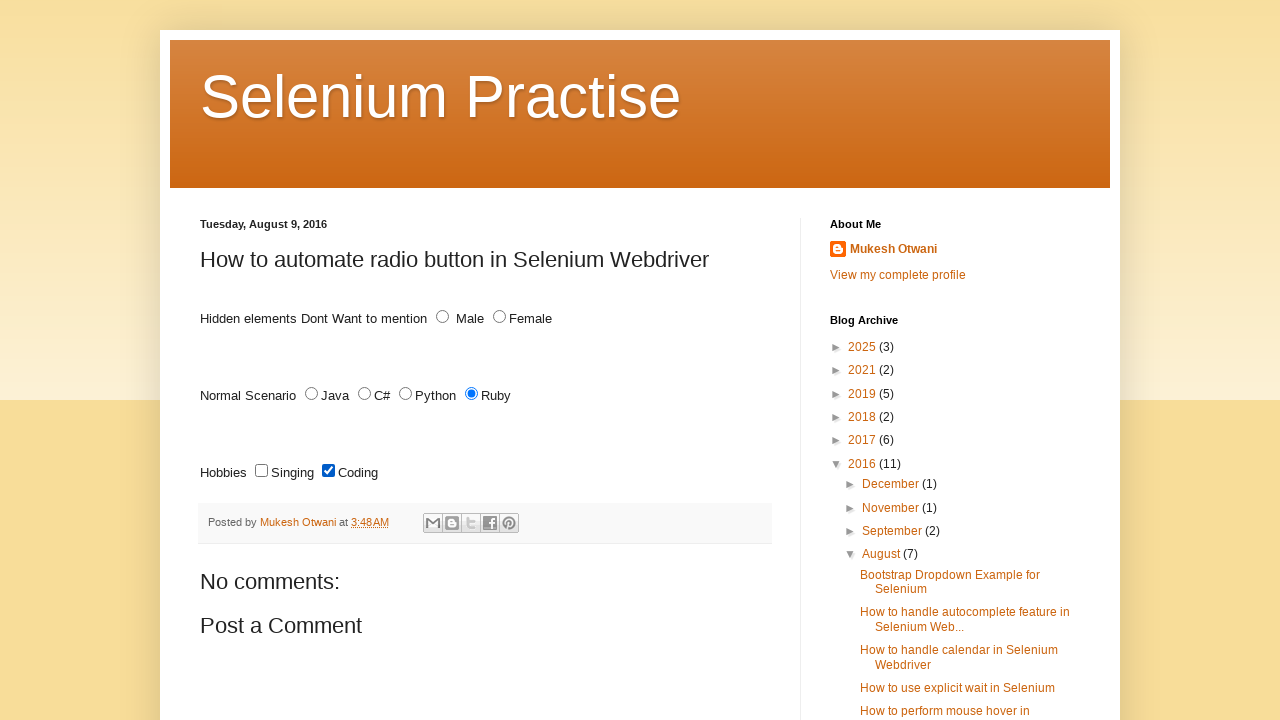